Tests dropdown select functionality by selecting options using different methods (by index, value, and visible text)

Starting URL: http://sahitest.com/demo/selectTest.htm

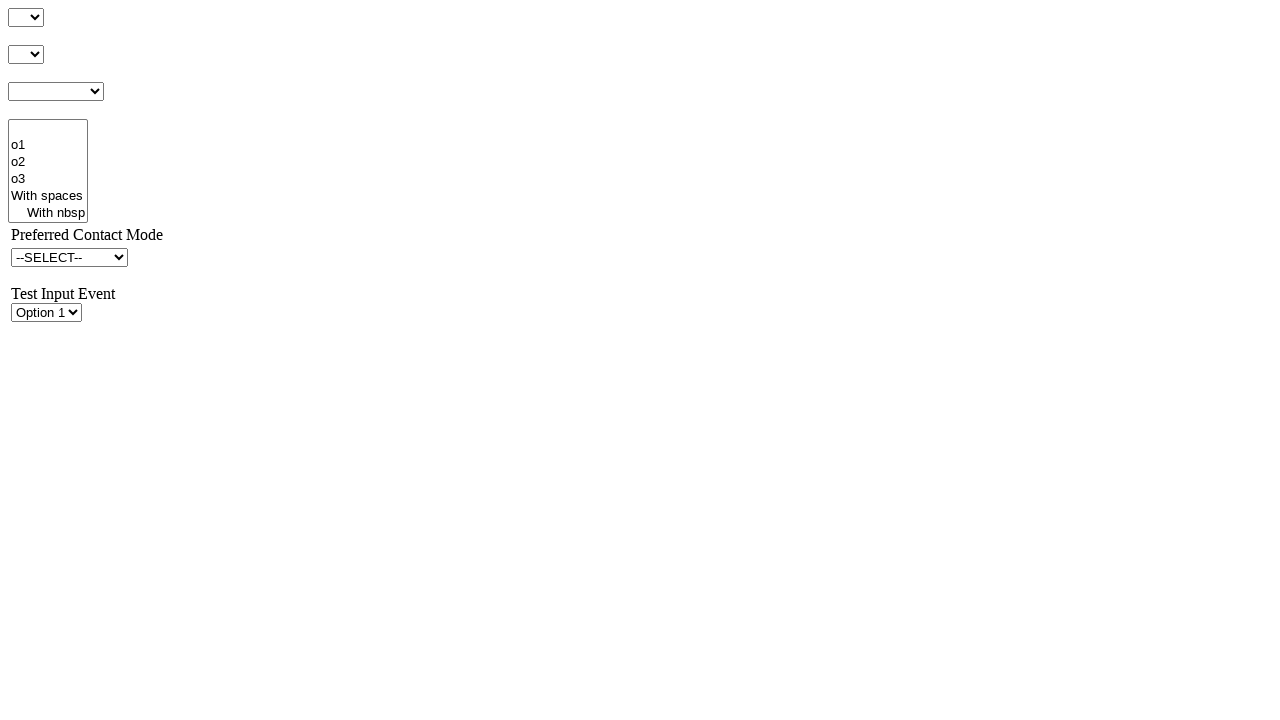

Selected second option in dropdown by index on #s1Id
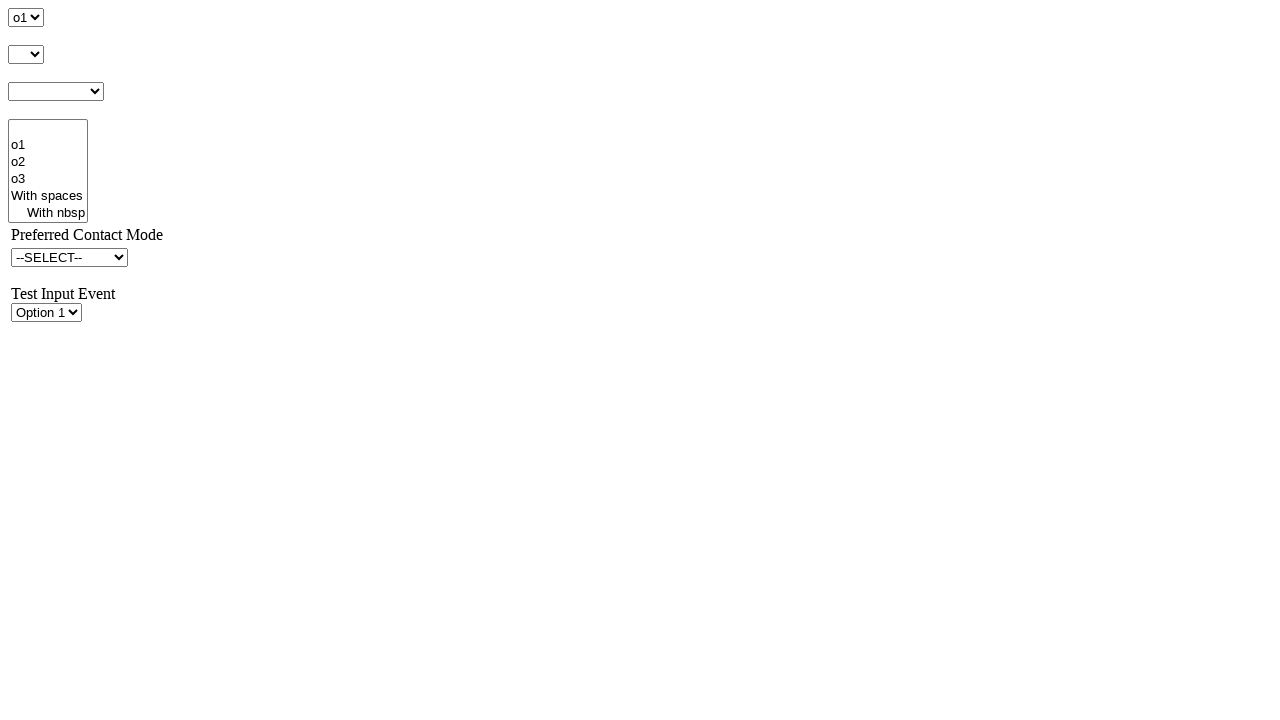

Selected dropdown option by value 'o2' on #s1Id
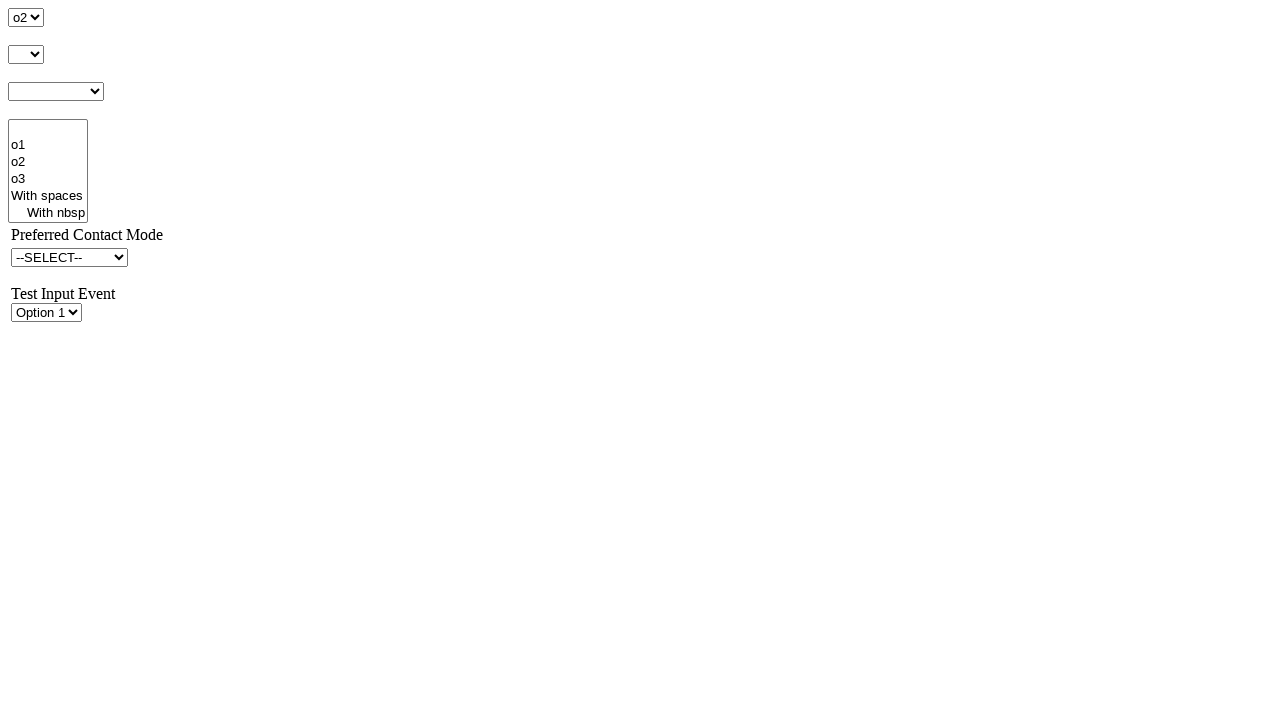

Selected dropdown option by visible text 'o3' on #s1Id
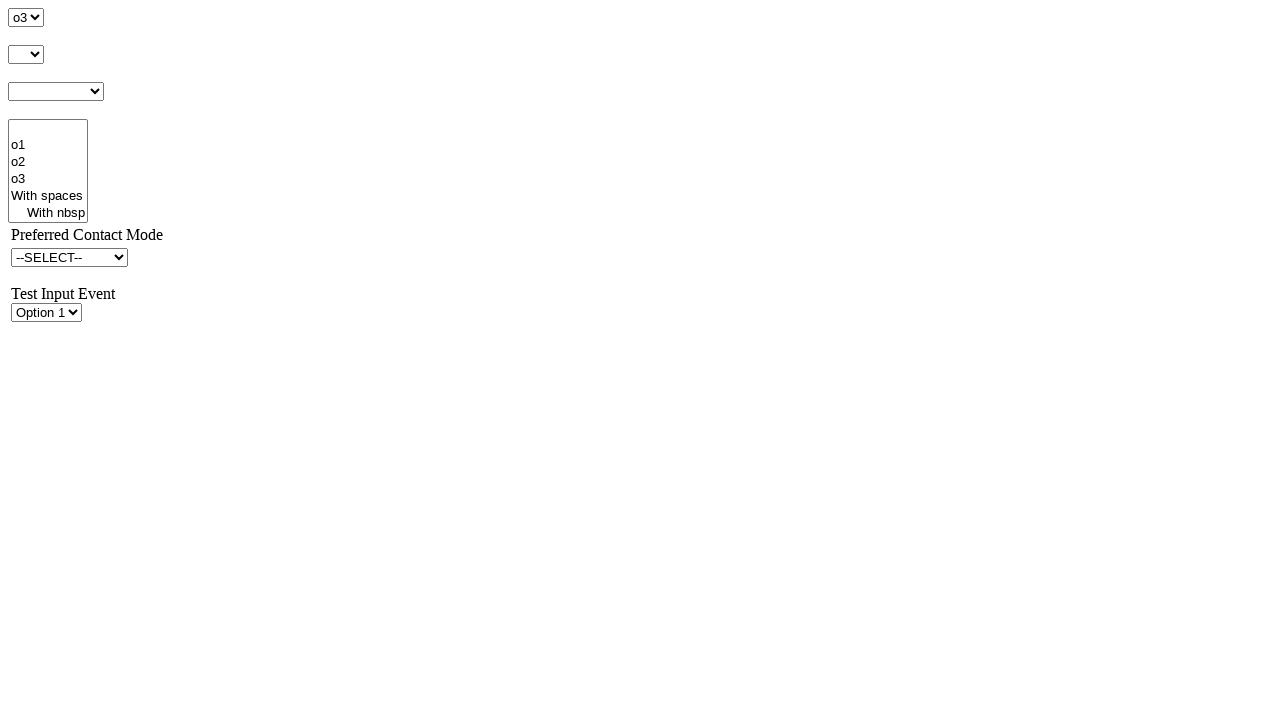

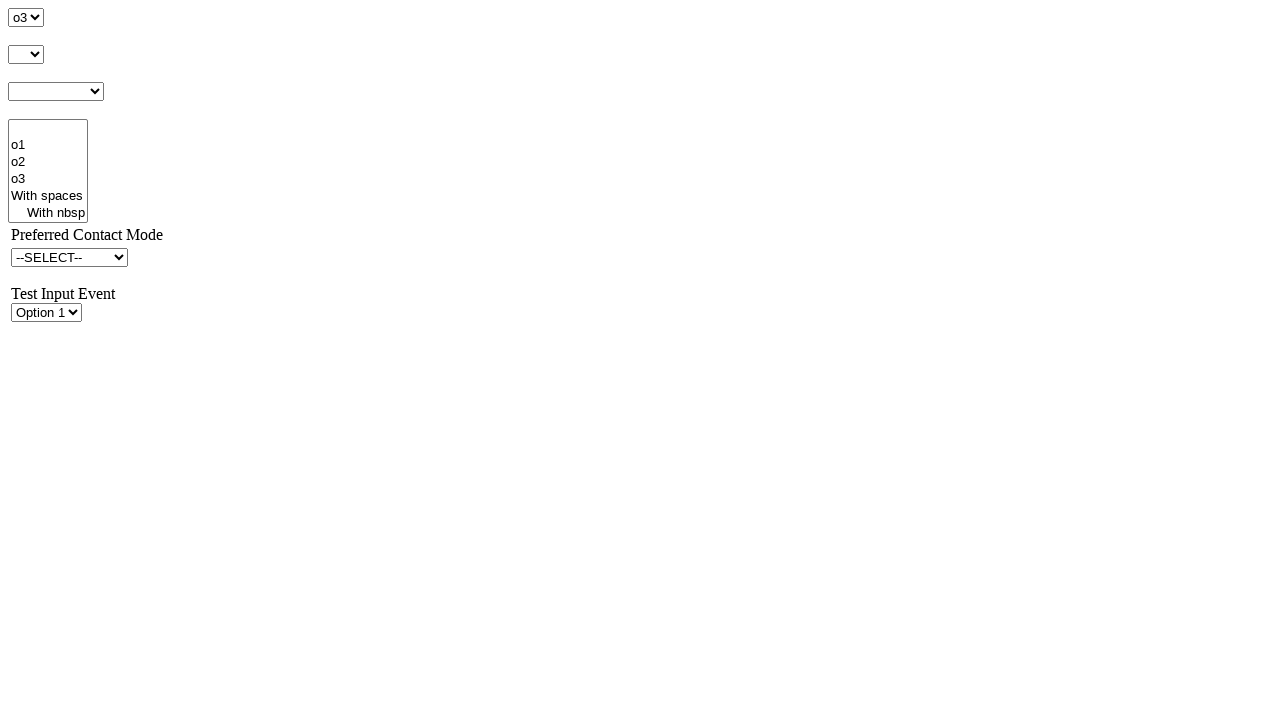